Tests hover functionality by moving mouse over an avatar image to reveal hidden information

Starting URL: https://the-internet.herokuapp.com/hovers

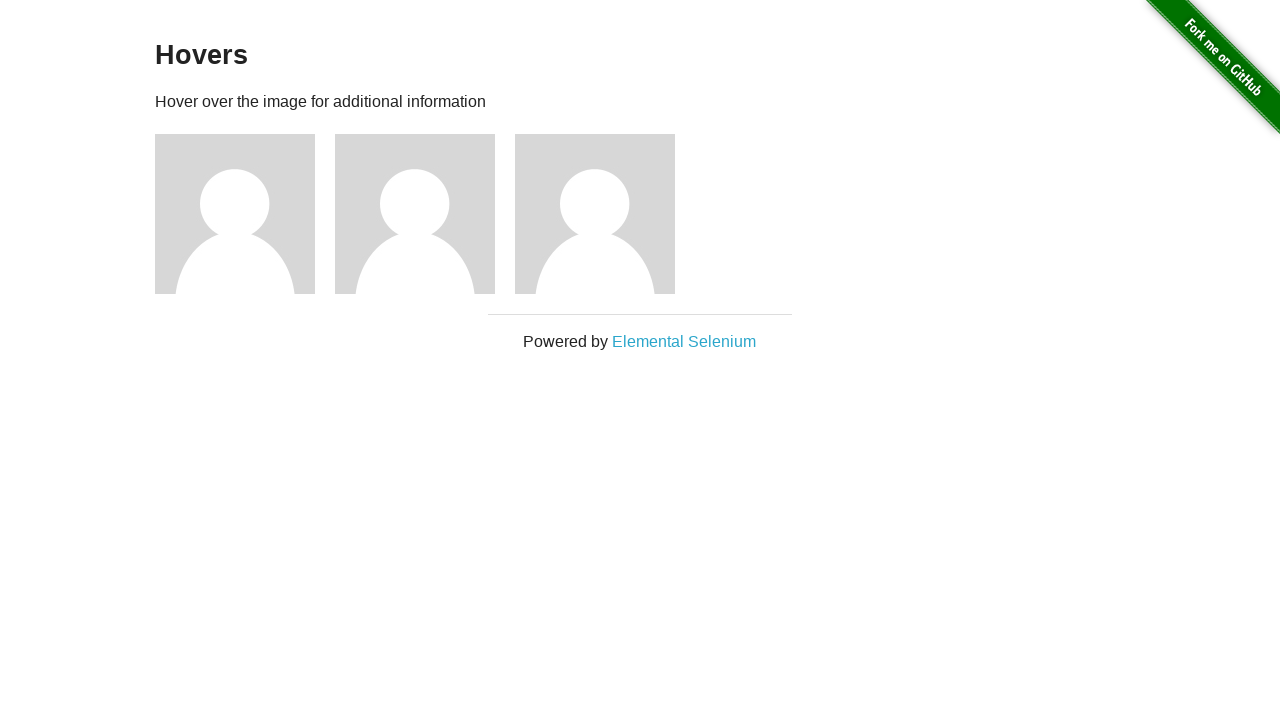

Located the first avatar image for user1
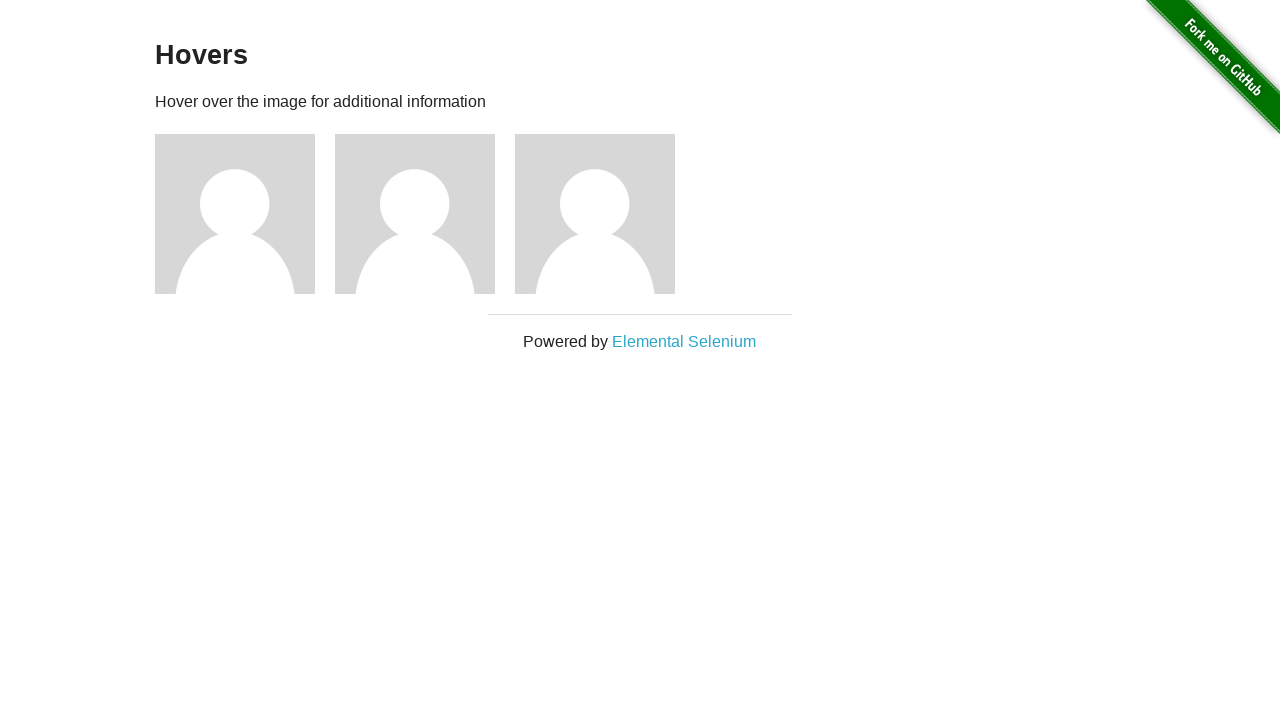

Hovered over avatar image to reveal hidden information at (235, 214) on xpath=//h5[text()='name: user1']//parent::div//preceding-sibling::img
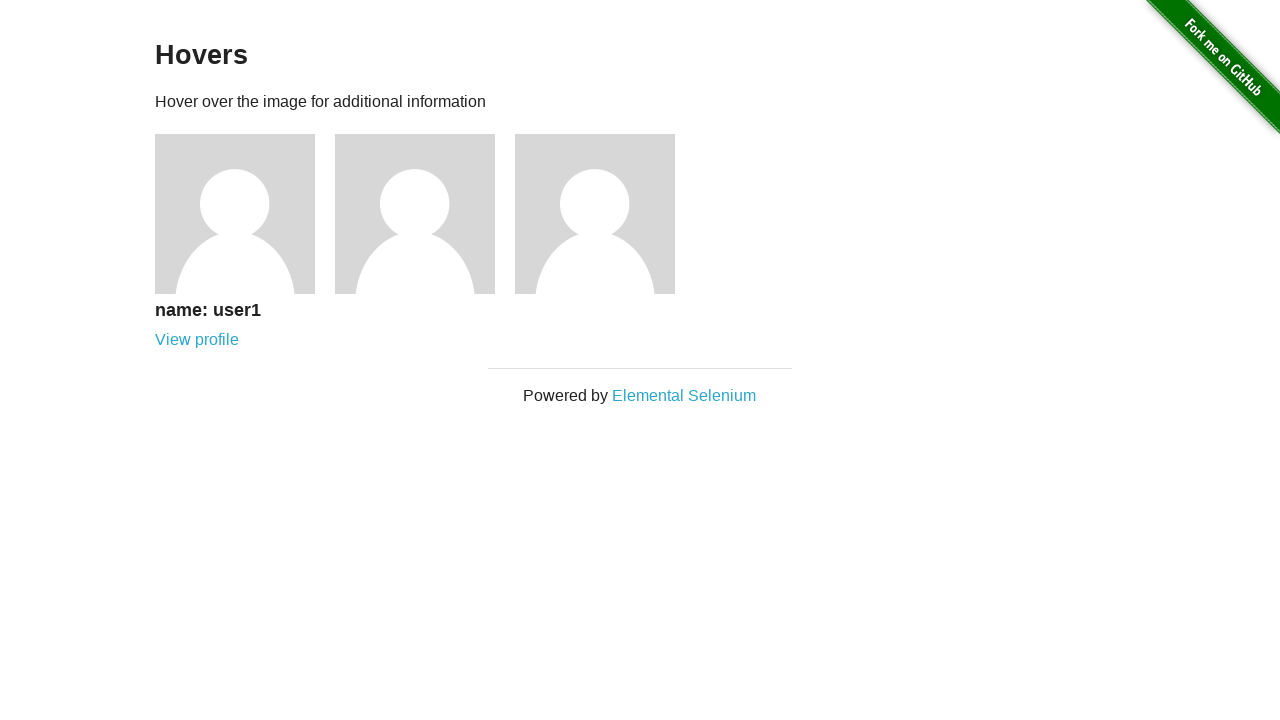

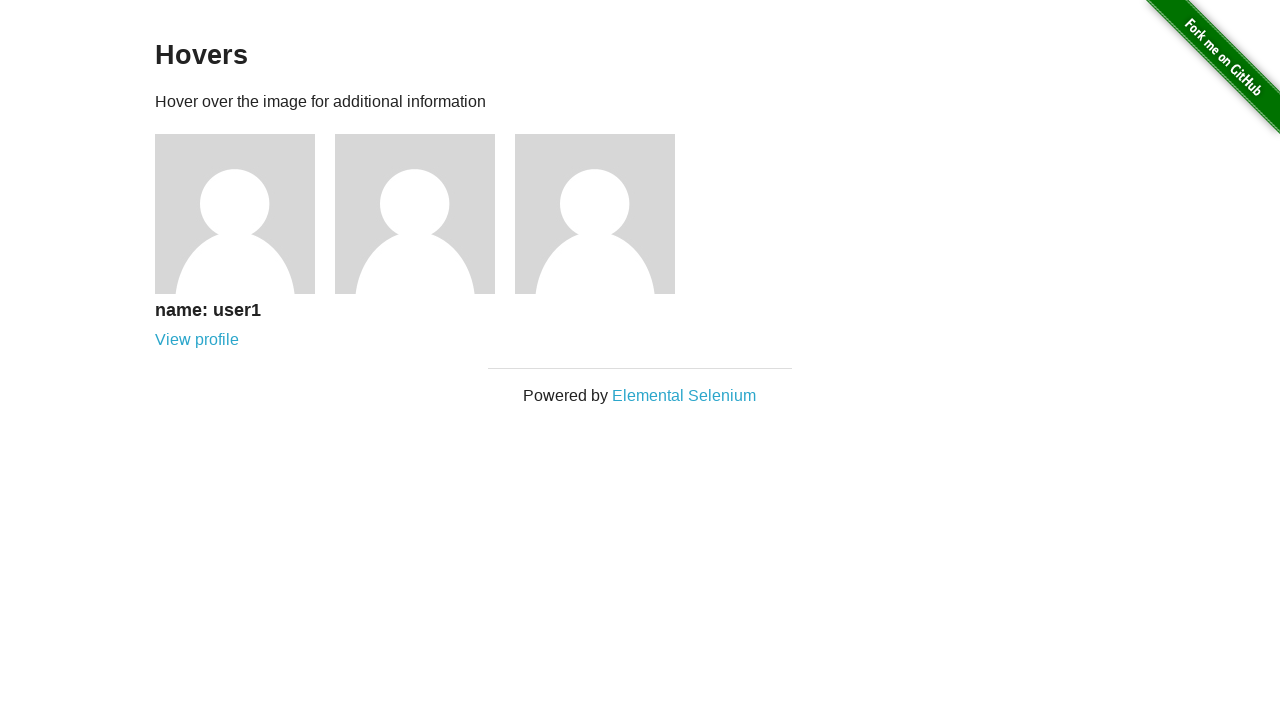